Tests radio button functionality by selecting the "Male" gender option and the "15 - 50" age group option on a demo page

Starting URL: https://syntaxprojects.com/basic-radiobutton-demo.php

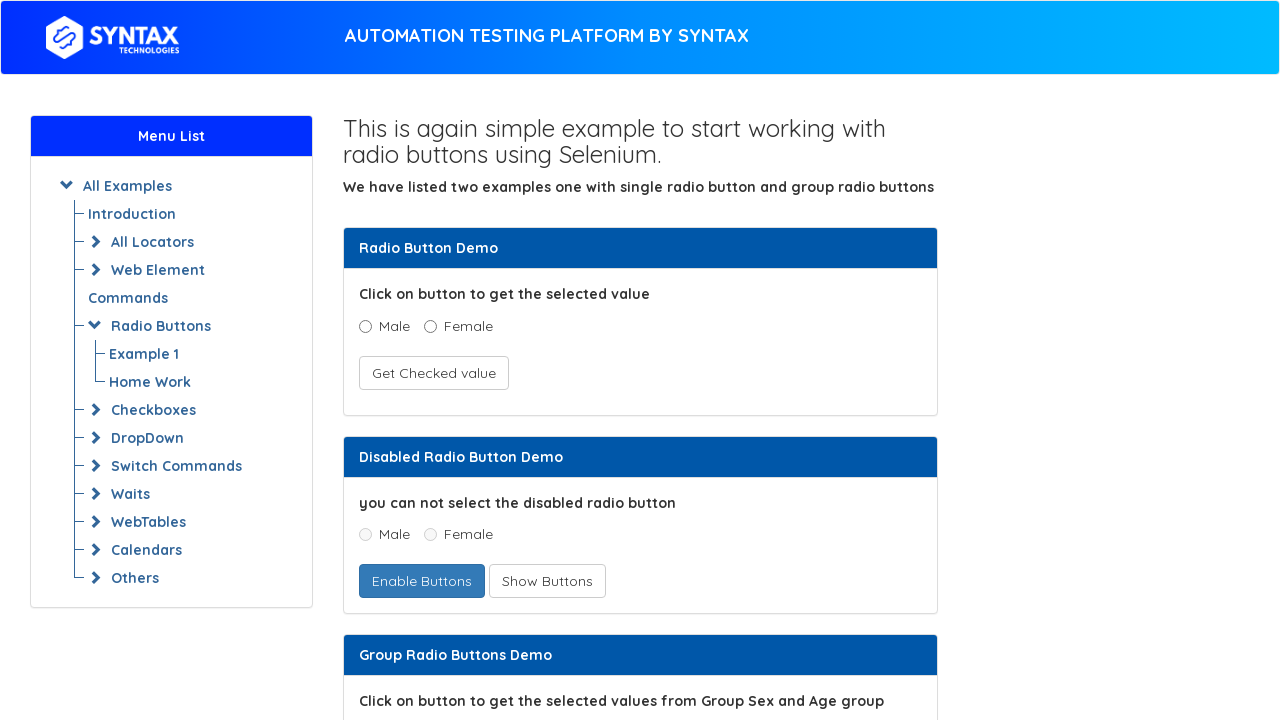

Clicked the Male radio button at (365, 326) on input[value='Male'][name='optradio']
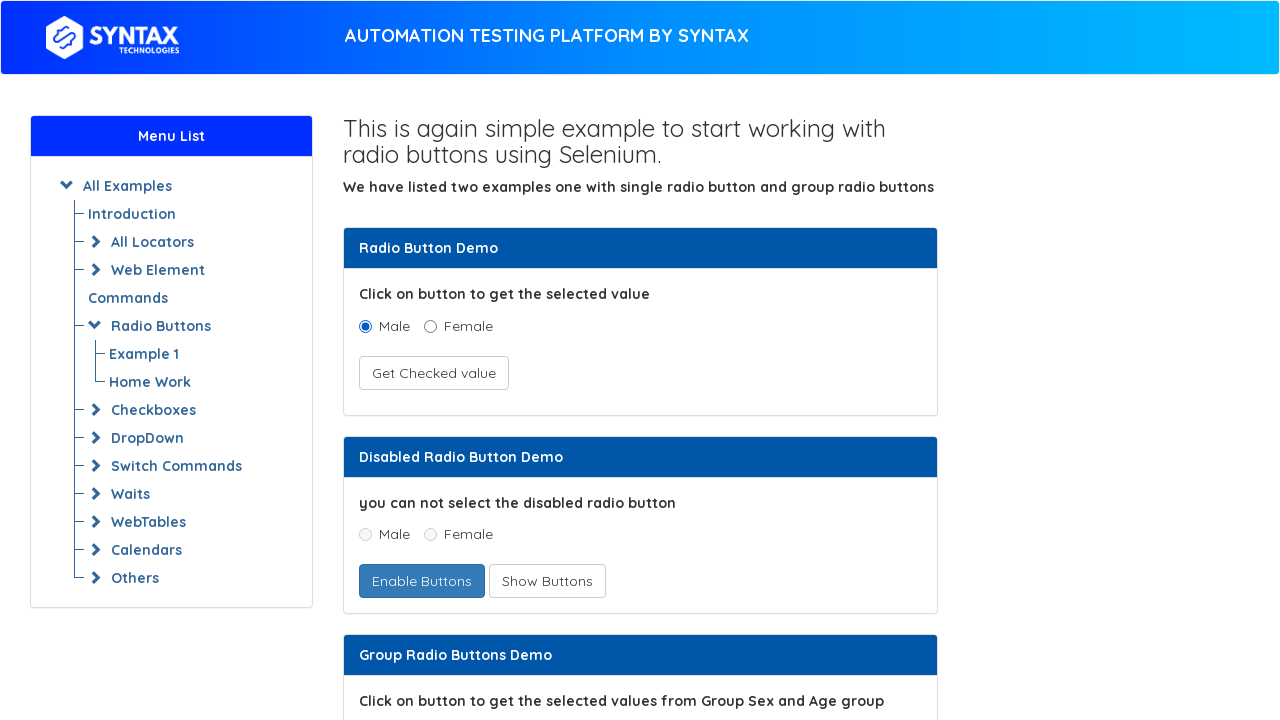

Verified that the Male radio button is selected
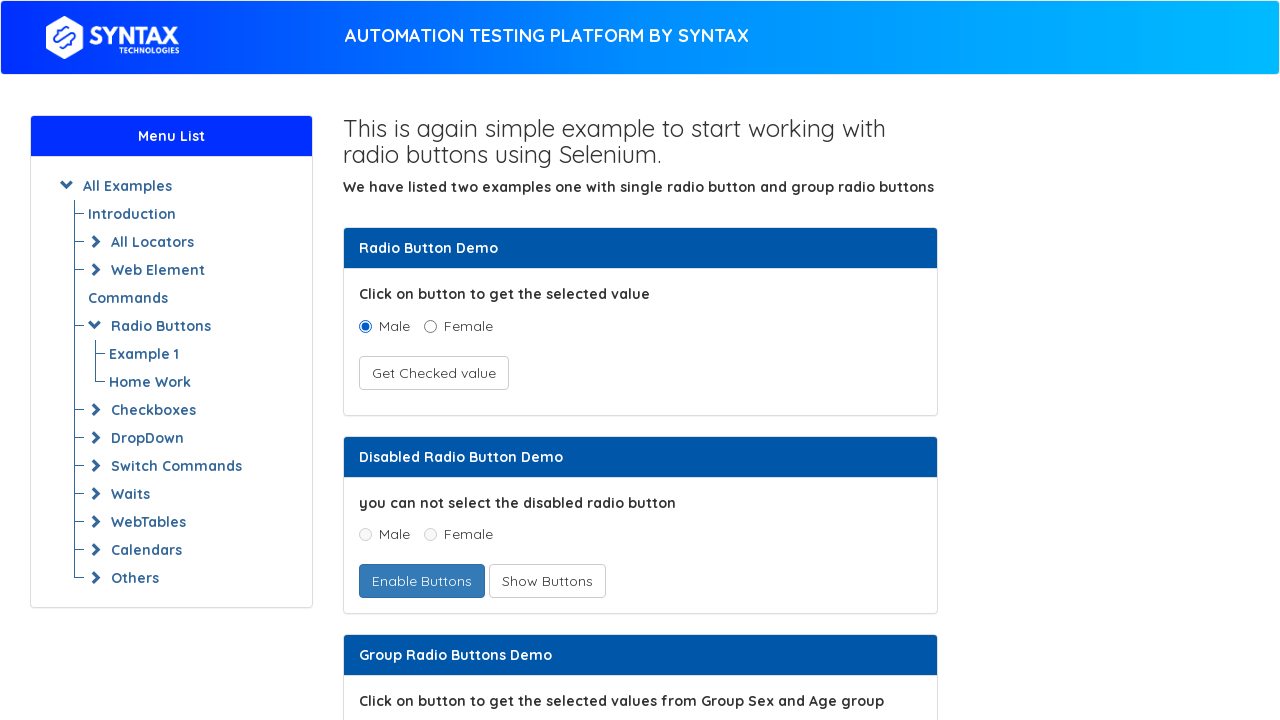

Clicked the '15 - 50' age group radio button at (516, 360) on input[name='ageGroup'][value='15 - 50']
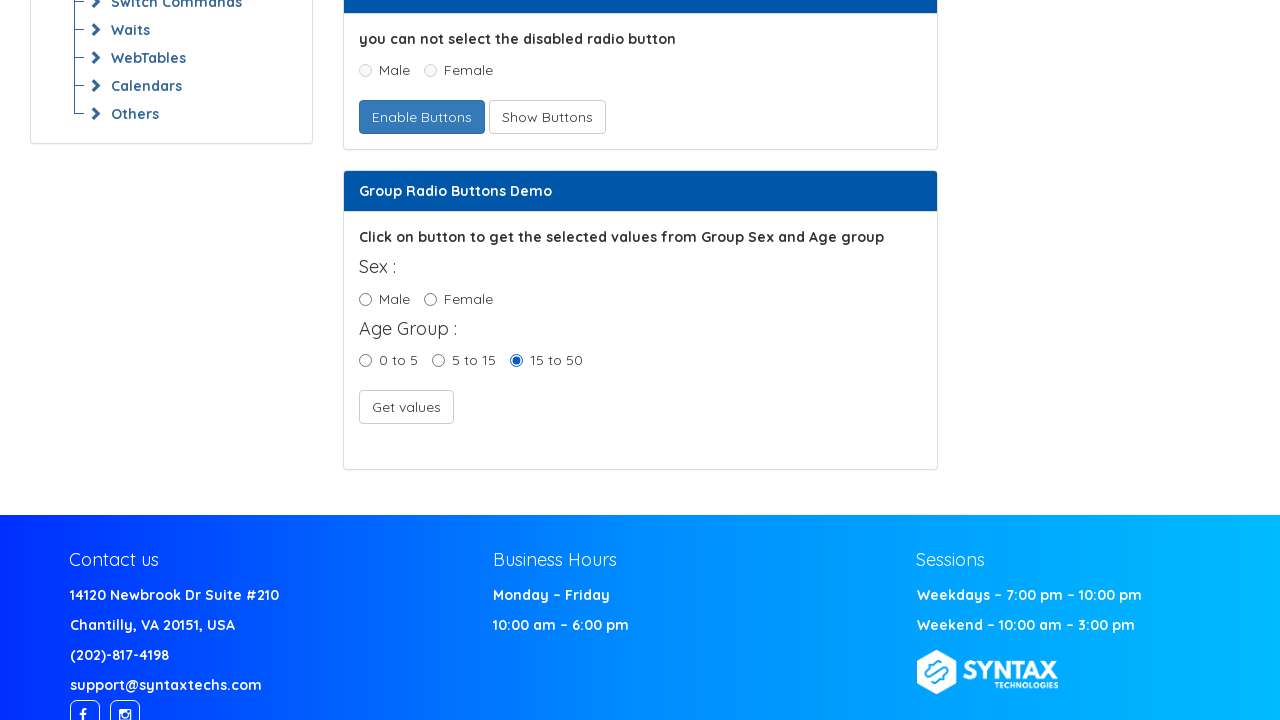

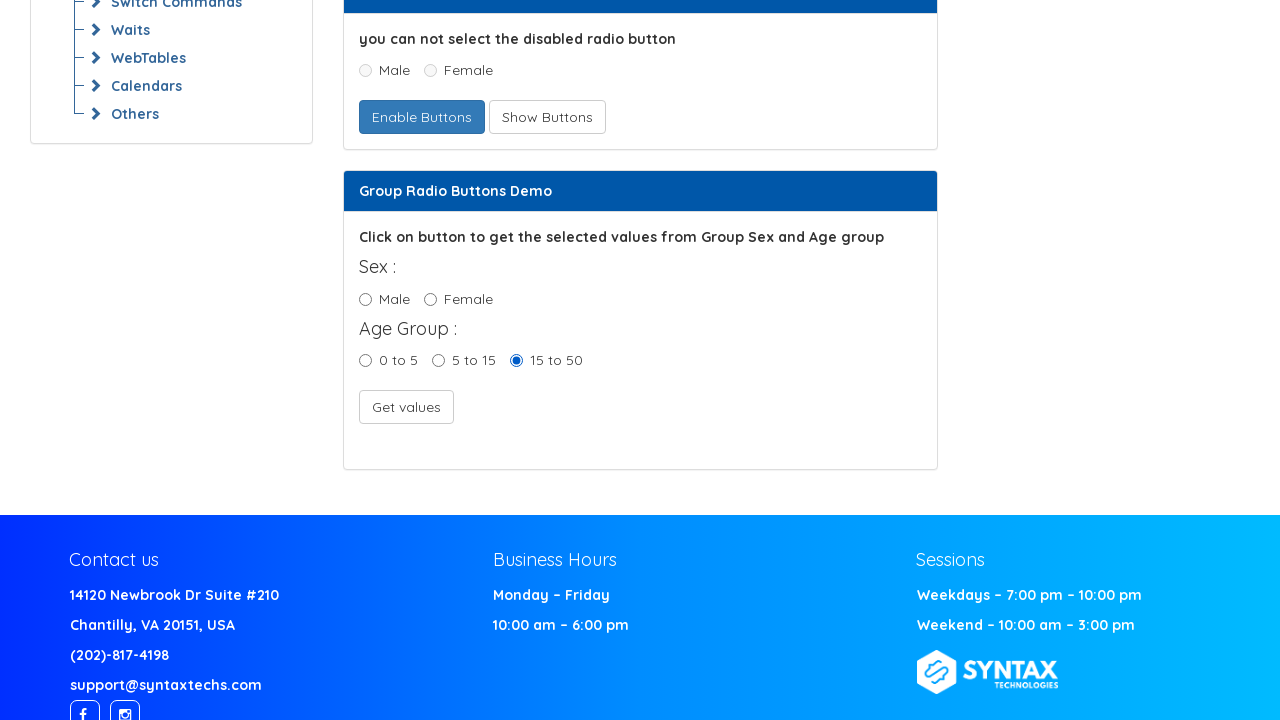